Tests dropdown selection functionality by selecting options using different methods (visible text, index, and value) and iterating through all options

Starting URL: https://v1.training-support.net/selenium/selects

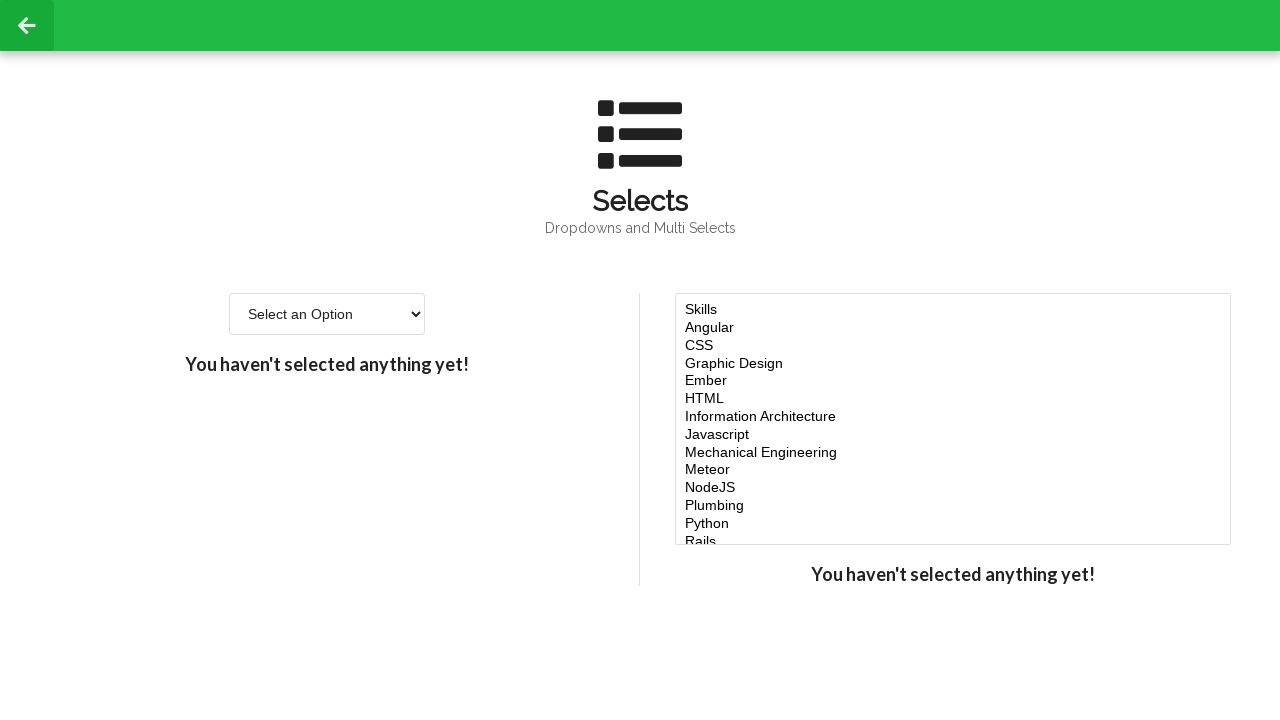

Located the dropdown select element
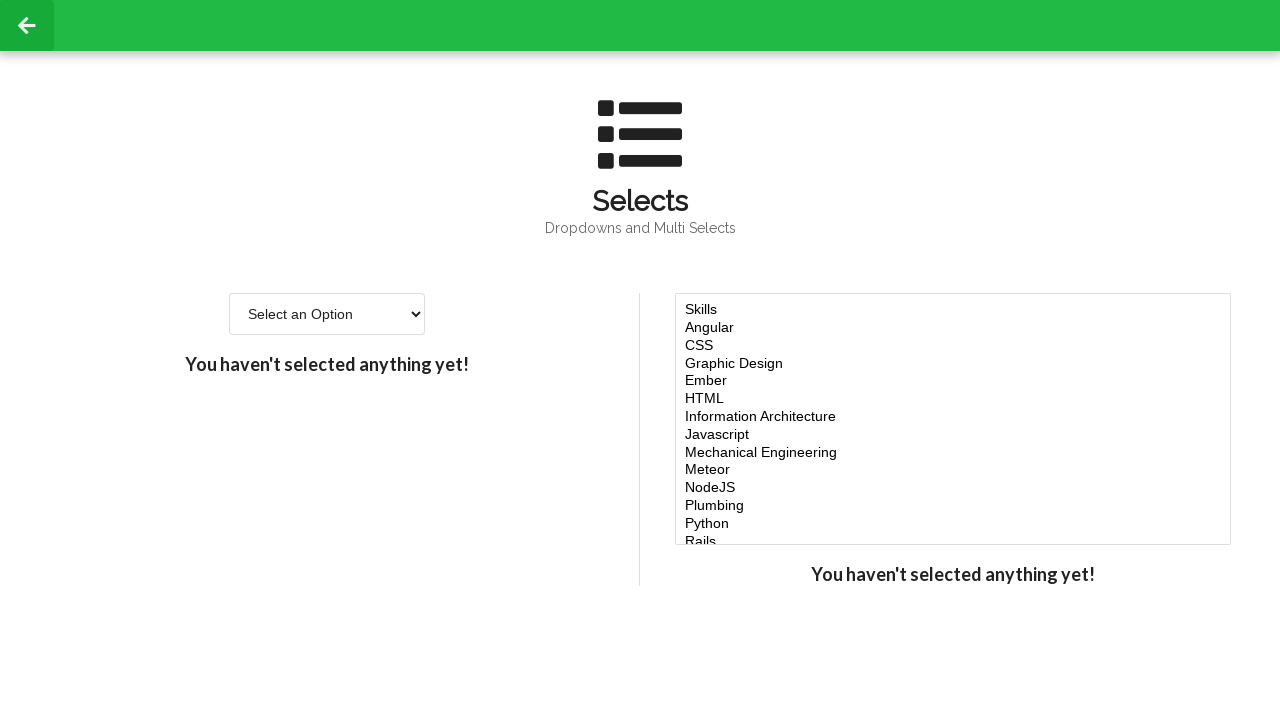

Selected option by visible text 'Option 2' on select >> nth=0
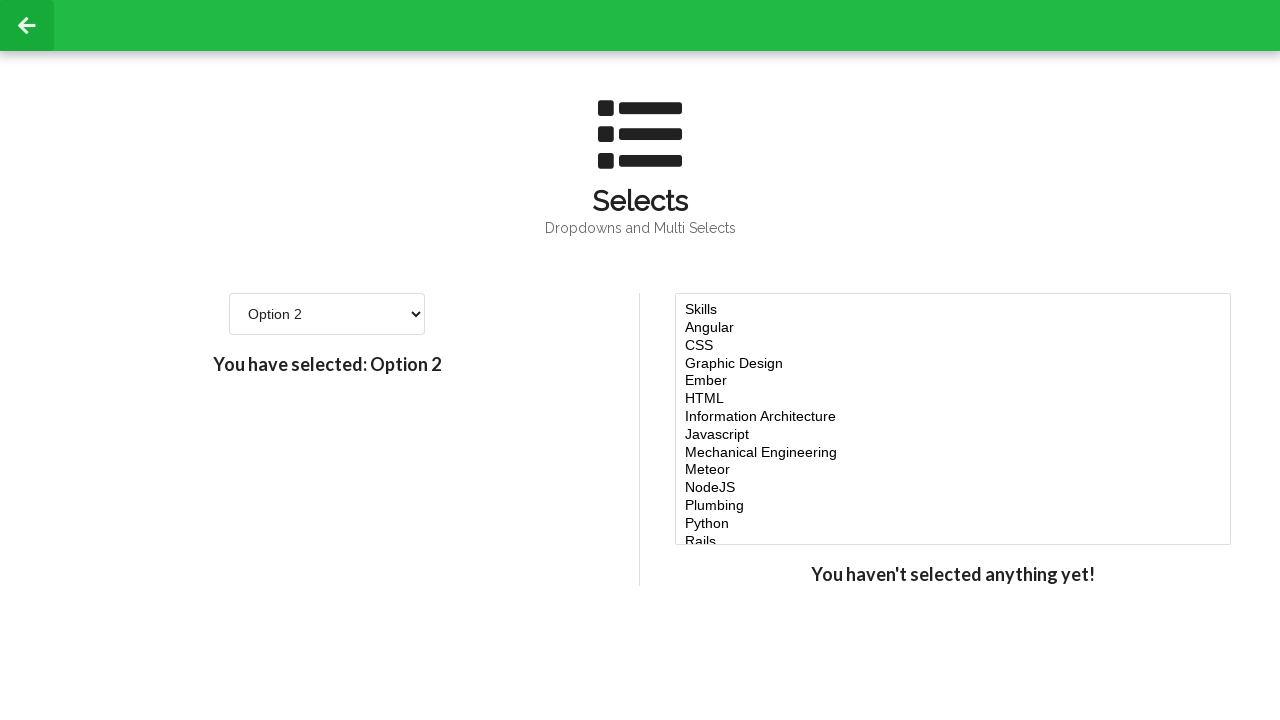

Selected option by index 3 (4th option) on select >> nth=0
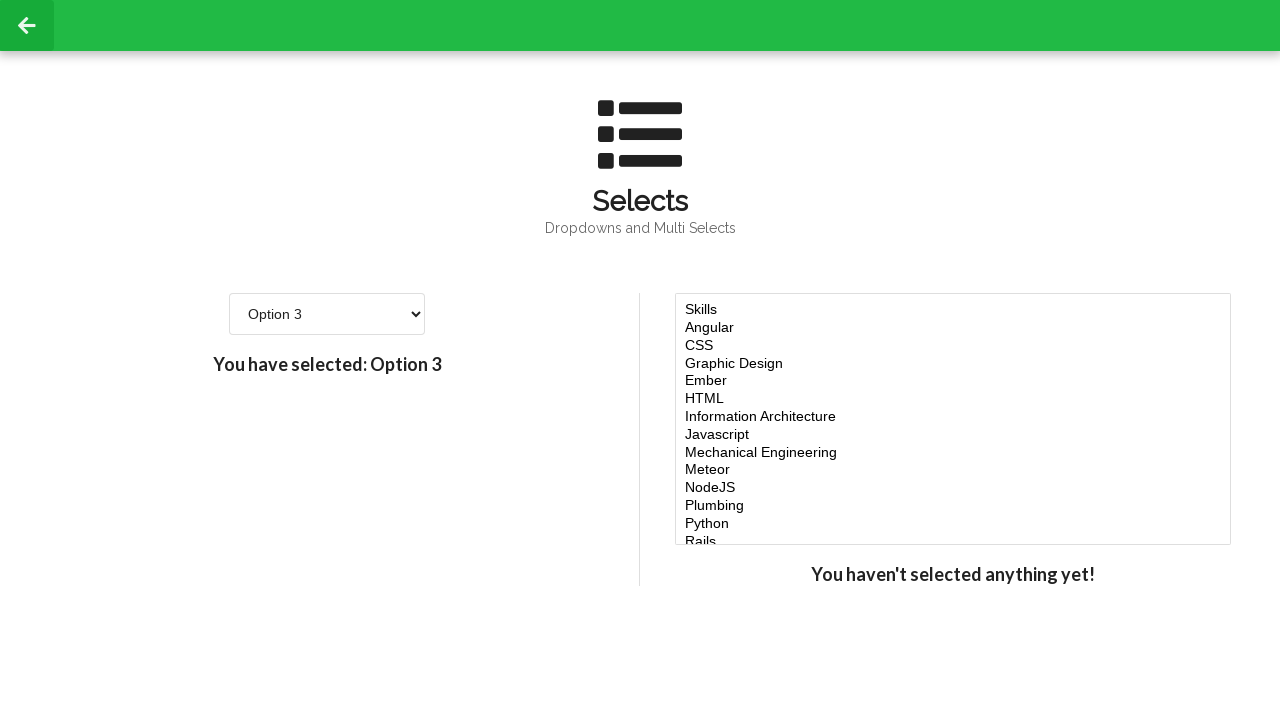

Selected option by value '4' on select >> nth=0
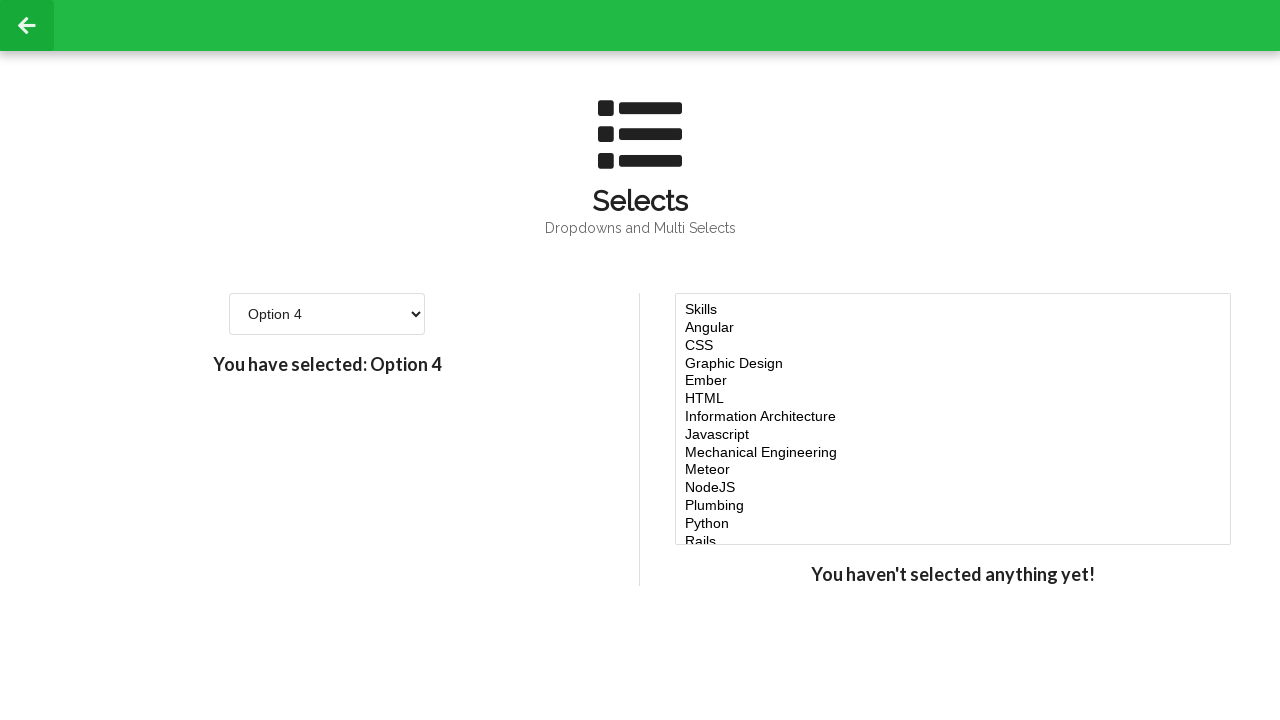

Retrieved all options from dropdown
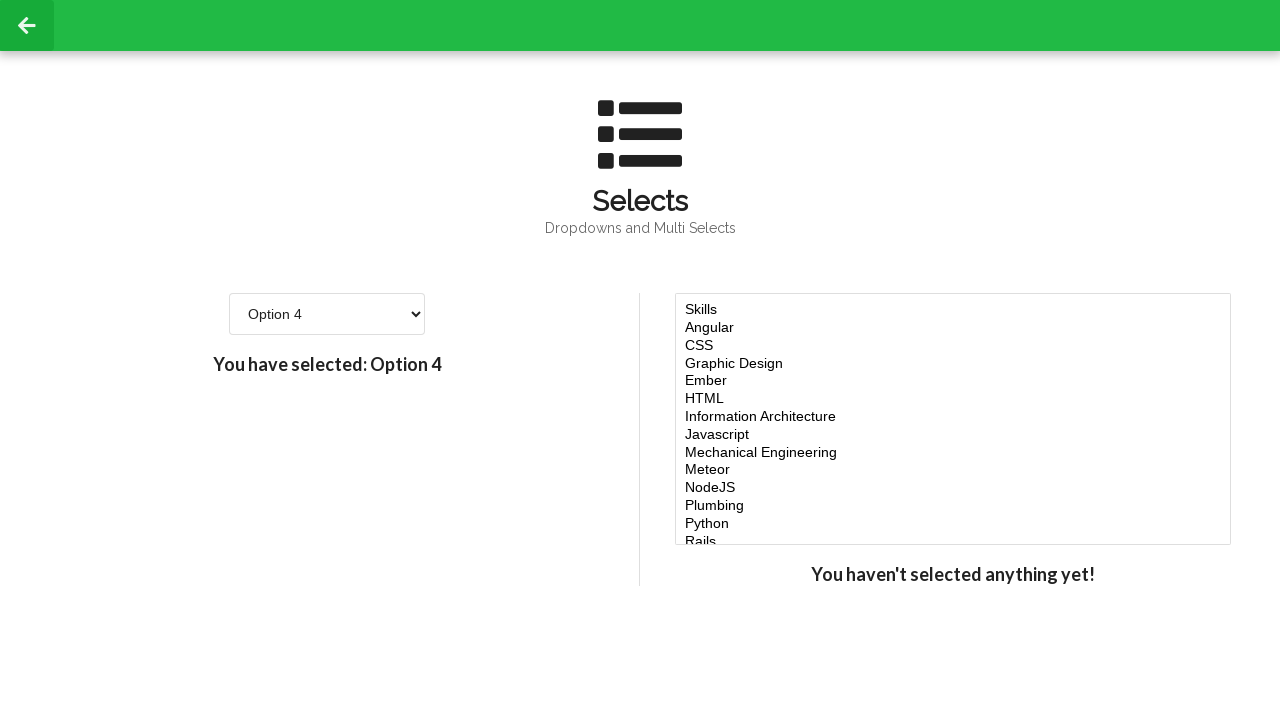

Retrieved option text: 'Select an Option'
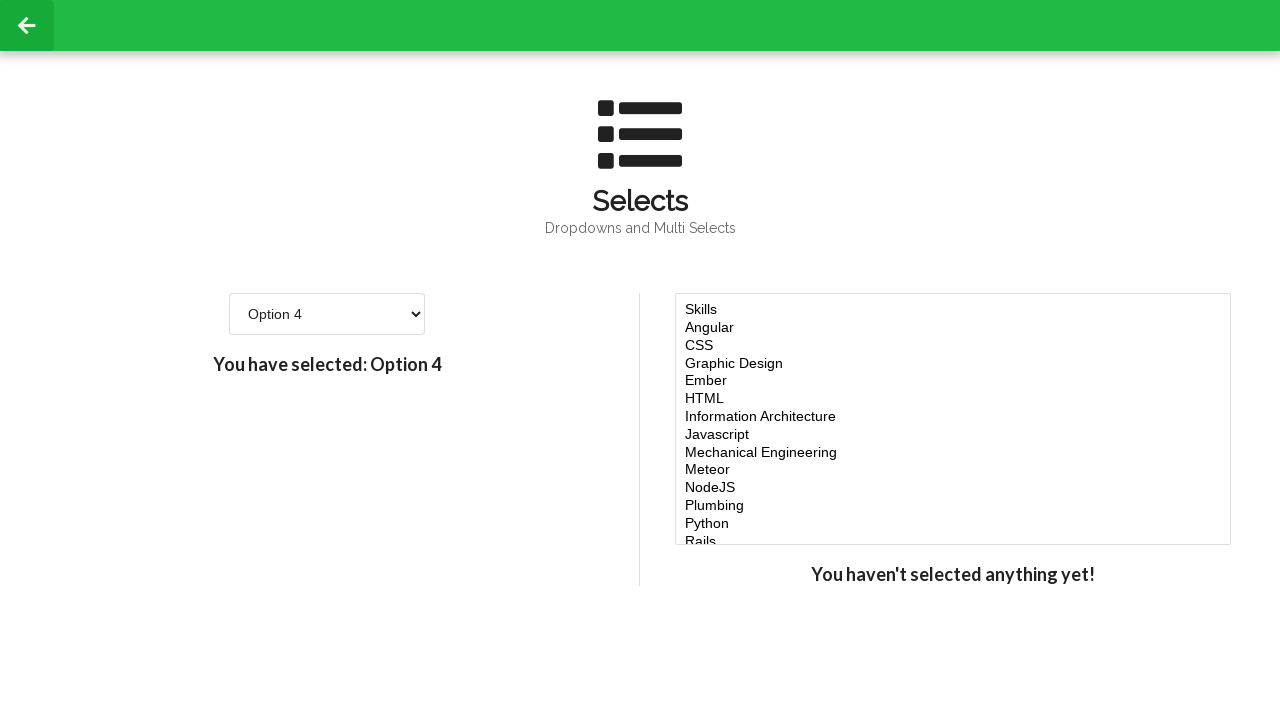

Retrieved option text: 'Option 1'
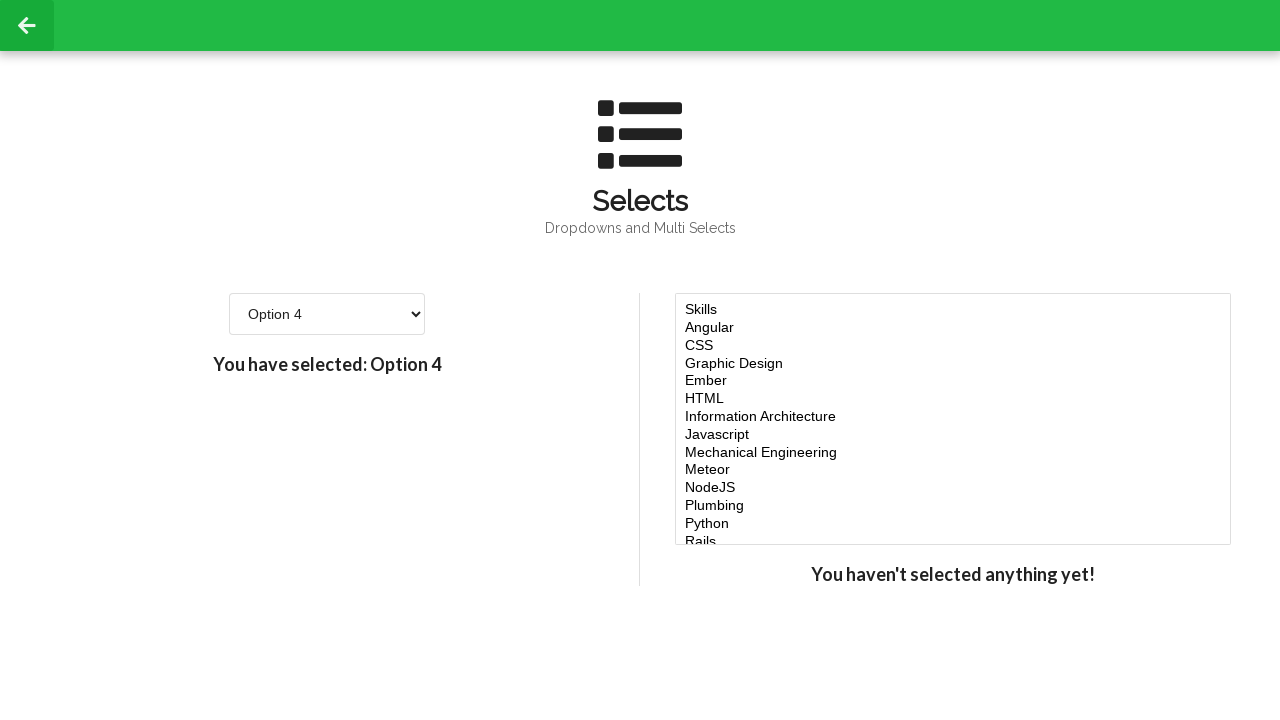

Retrieved option text: 'Option 2'
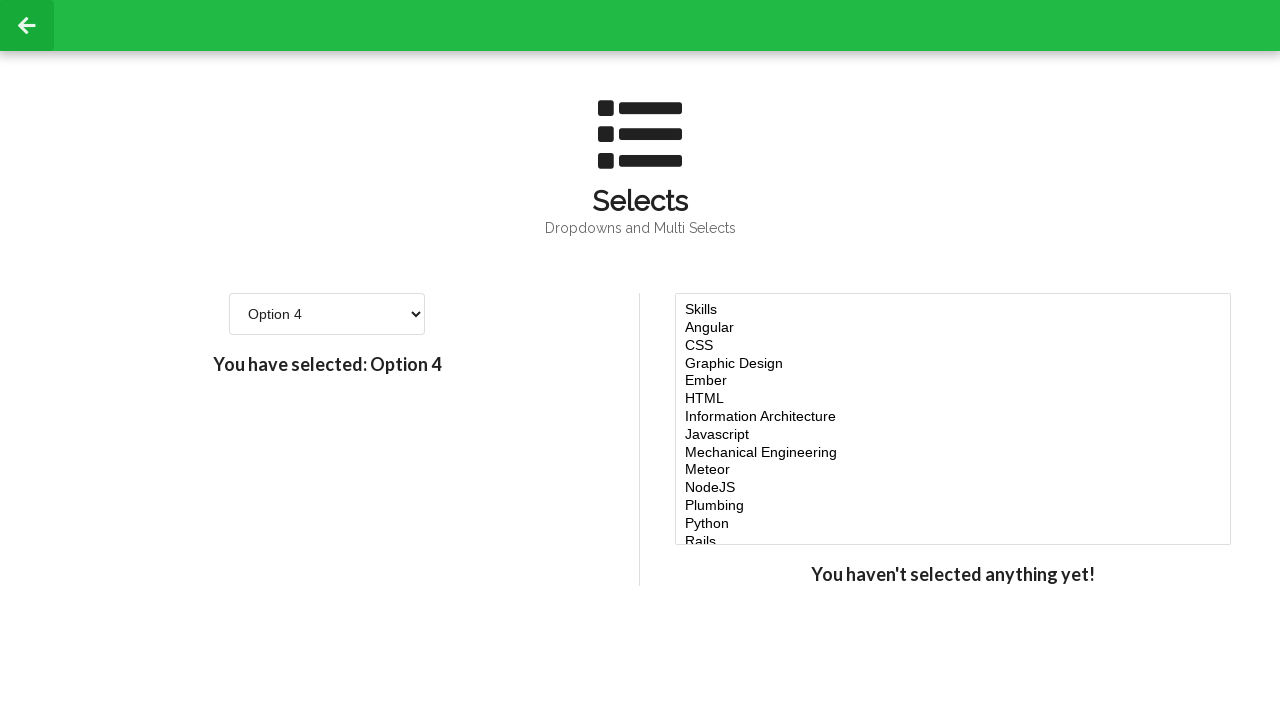

Retrieved option text: 'Option 3'
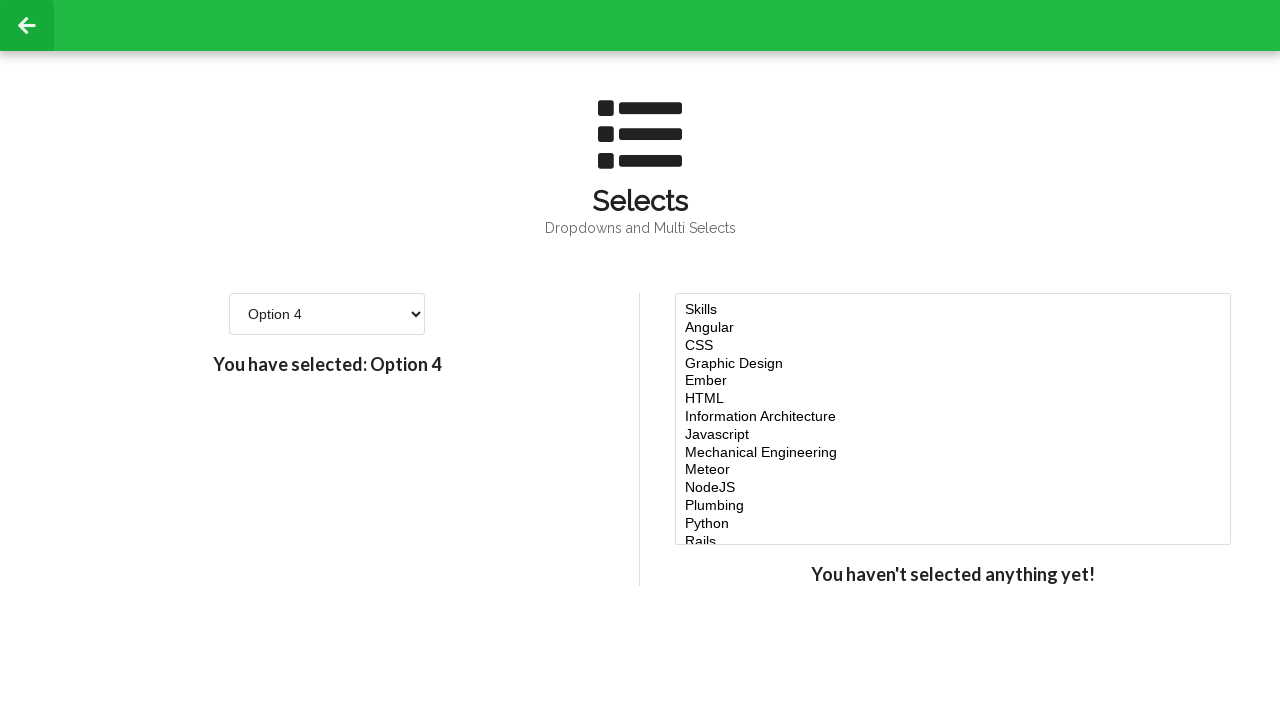

Retrieved option text: 'Option 4'
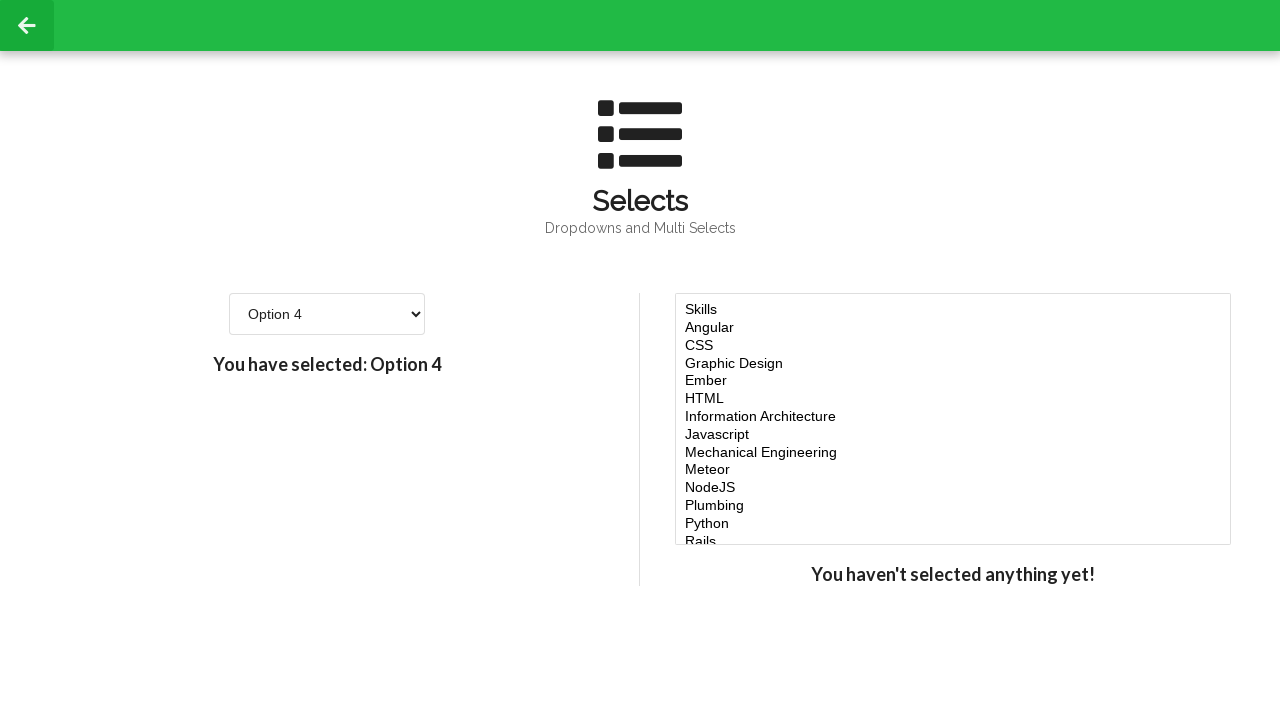

Retrieved option text: 'Option 5'
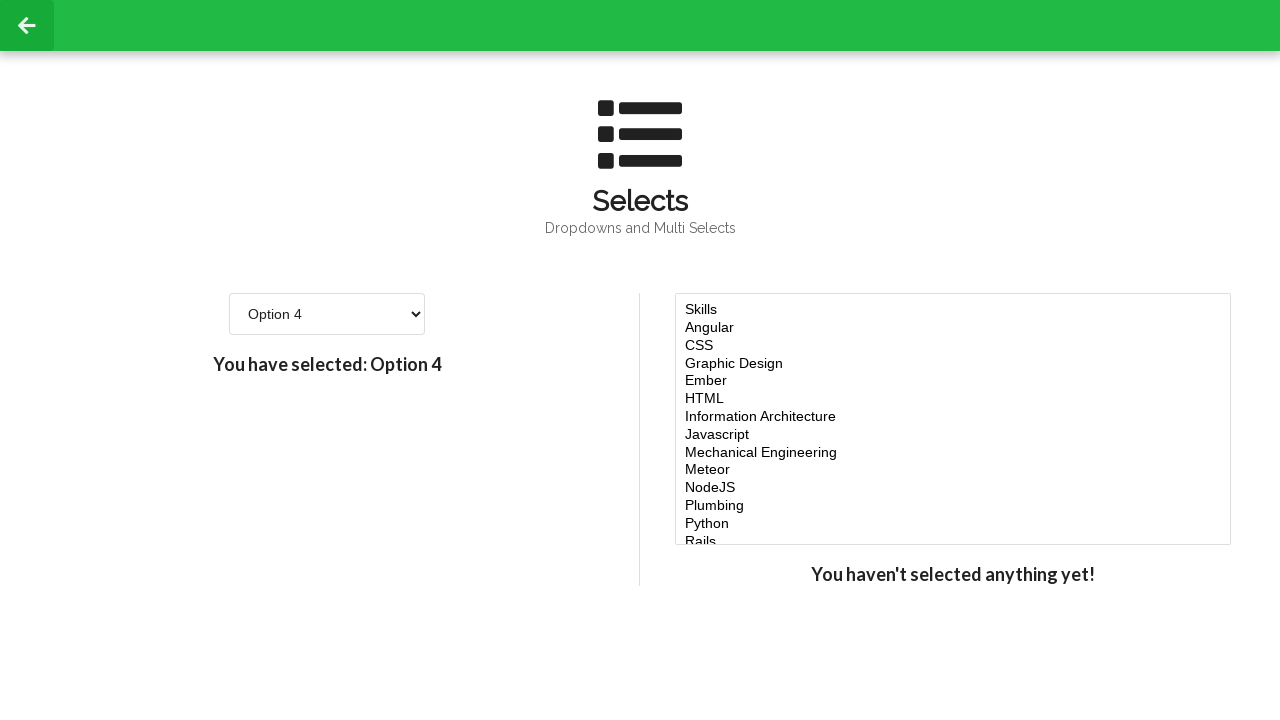

Retrieved option text: 'Option 6'
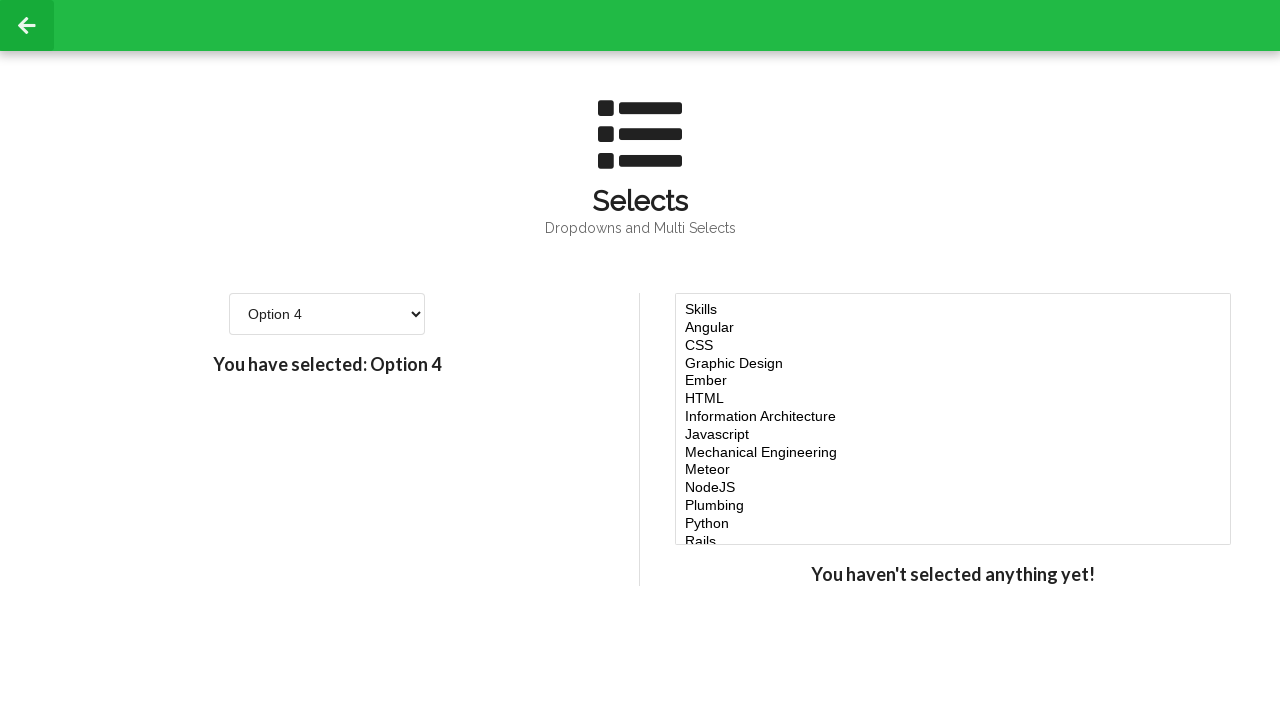

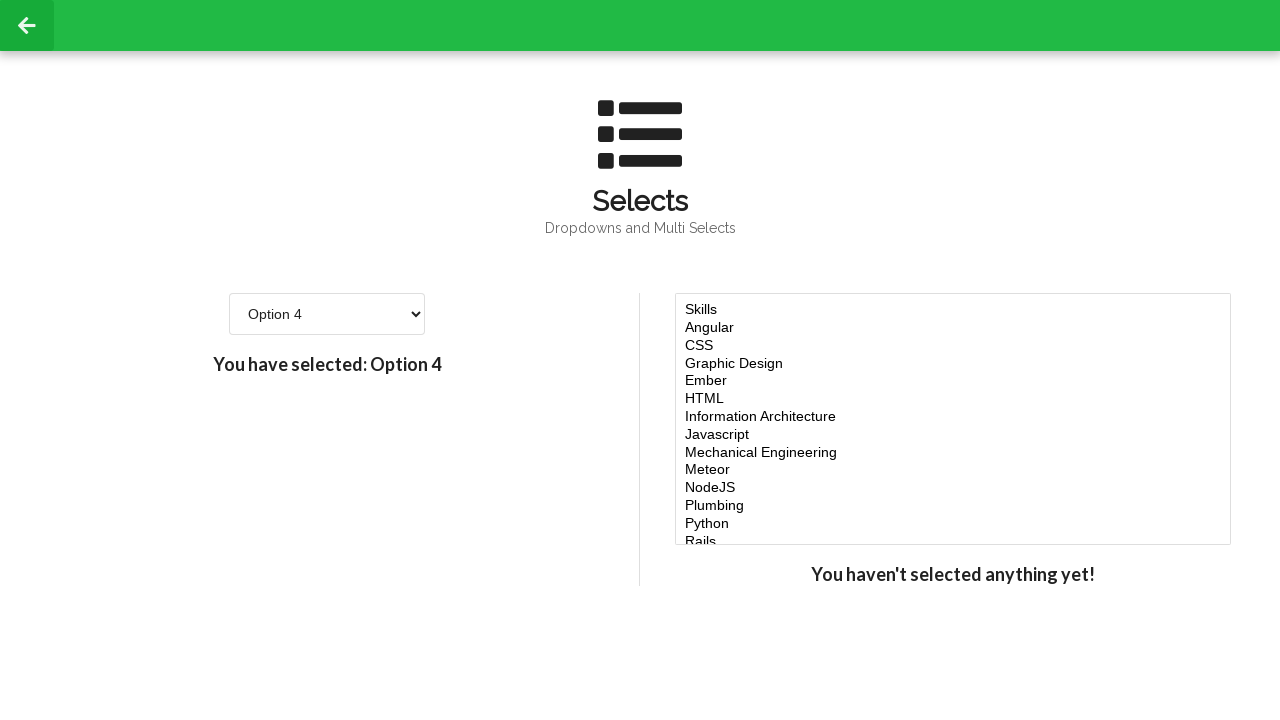